Tests waiting for an element to become visible after clicking a start button that triggers dynamic loading

Starting URL: https://the-internet.herokuapp.com/dynamic_loading/1

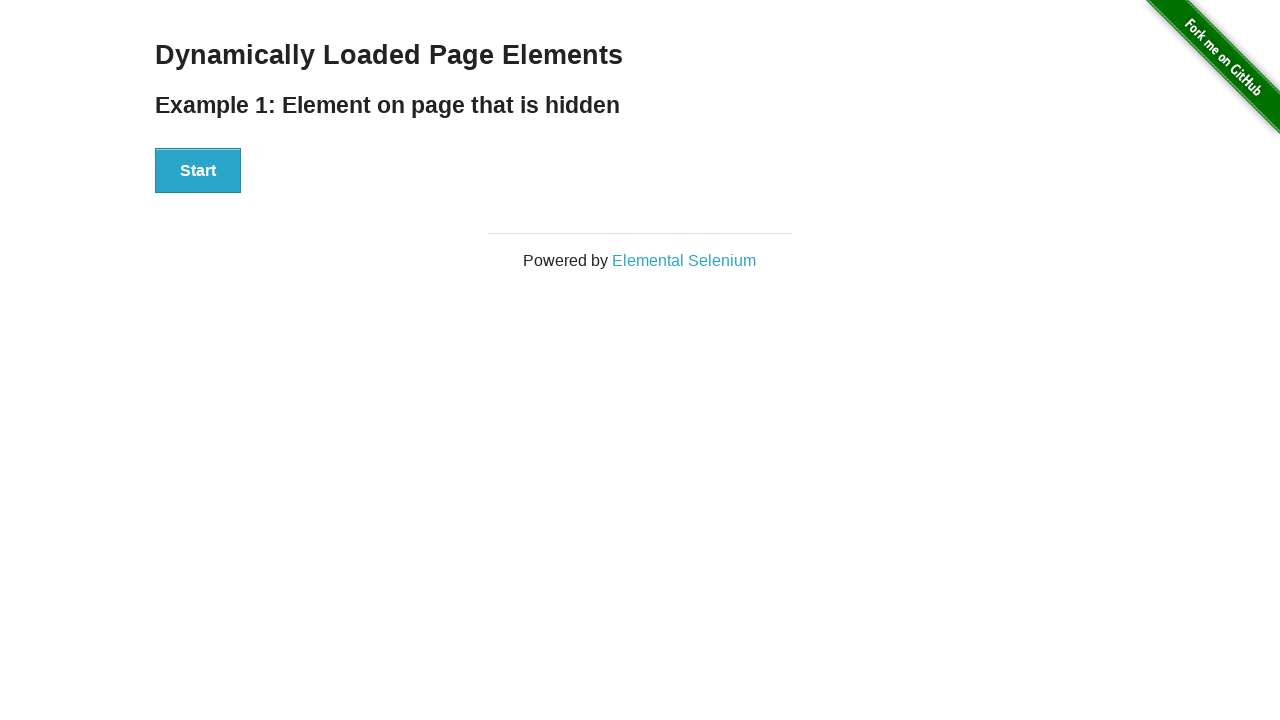

Clicked the Start button to trigger dynamic loading at (198, 171) on #start button
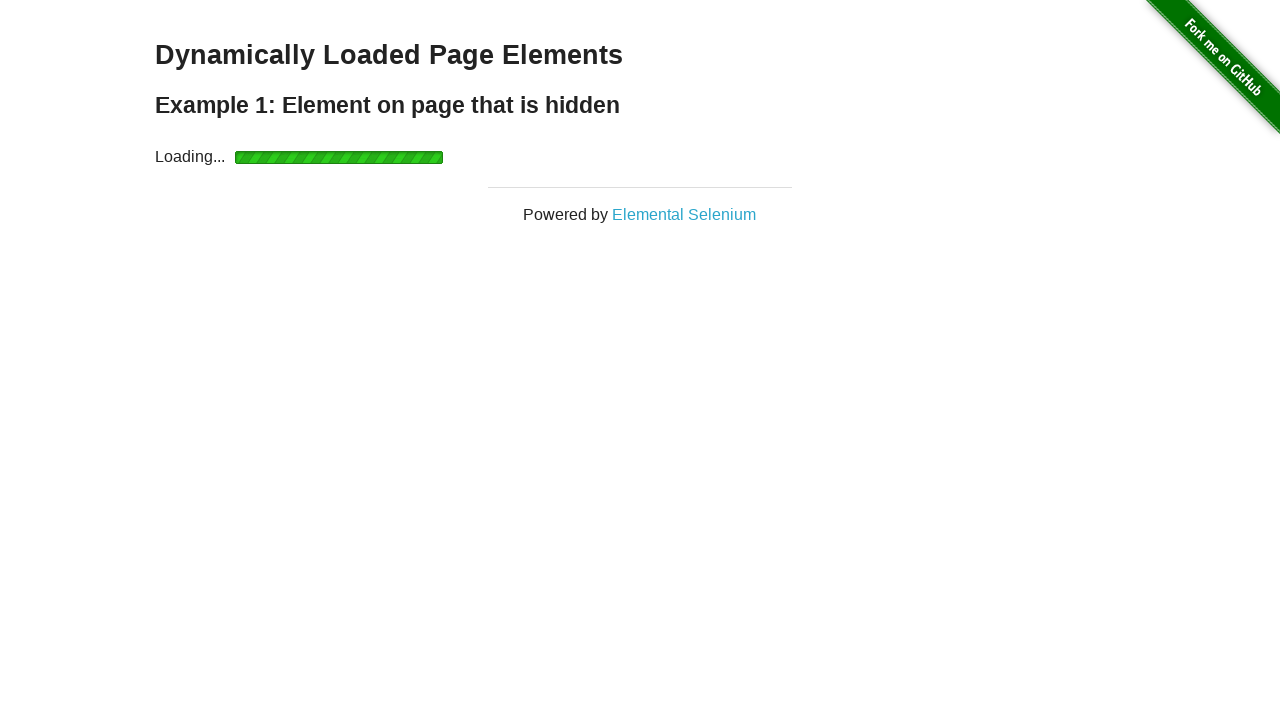

Waited for the finish element to become visible
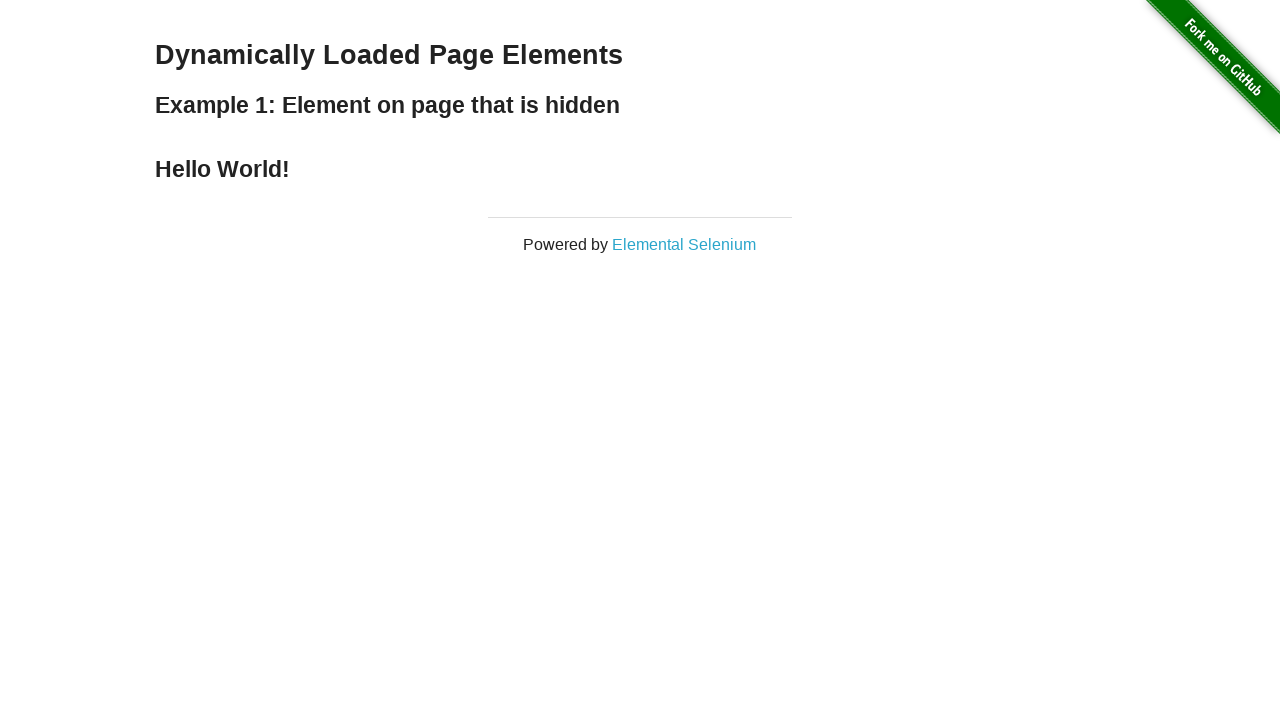

Retrieved text from finish element: '
    Hello World!
  '
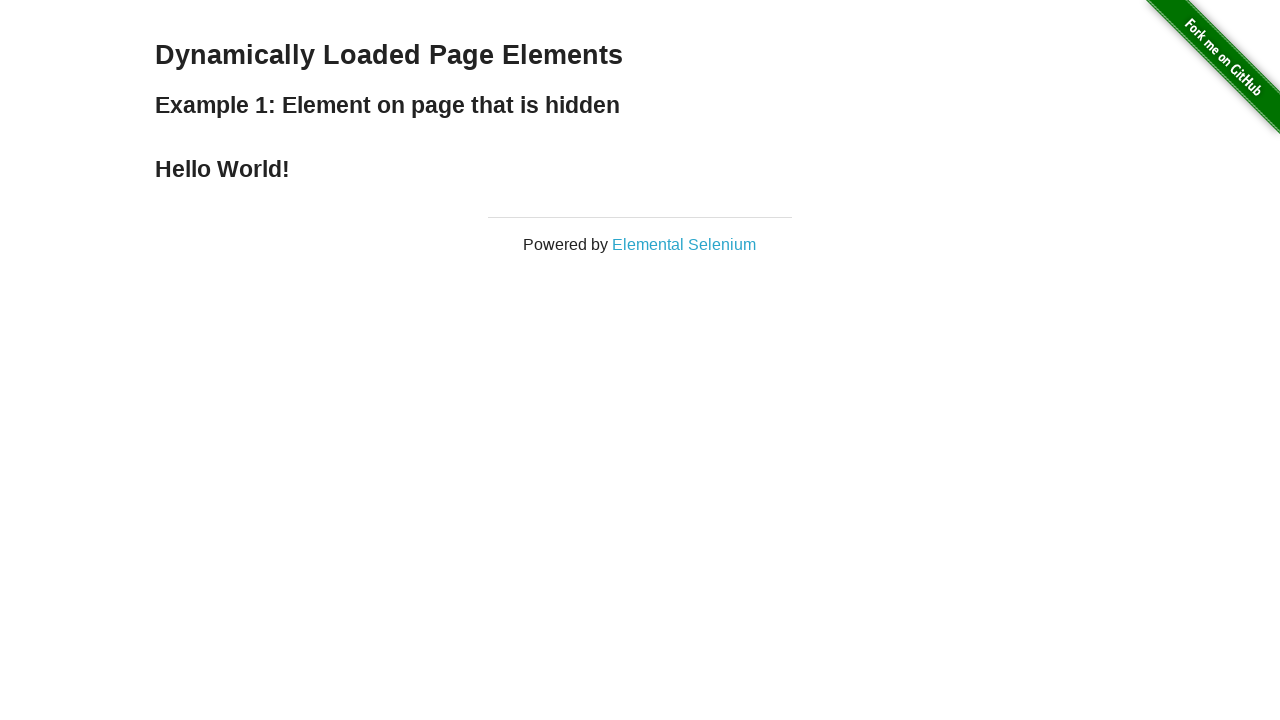

Printed element text to console
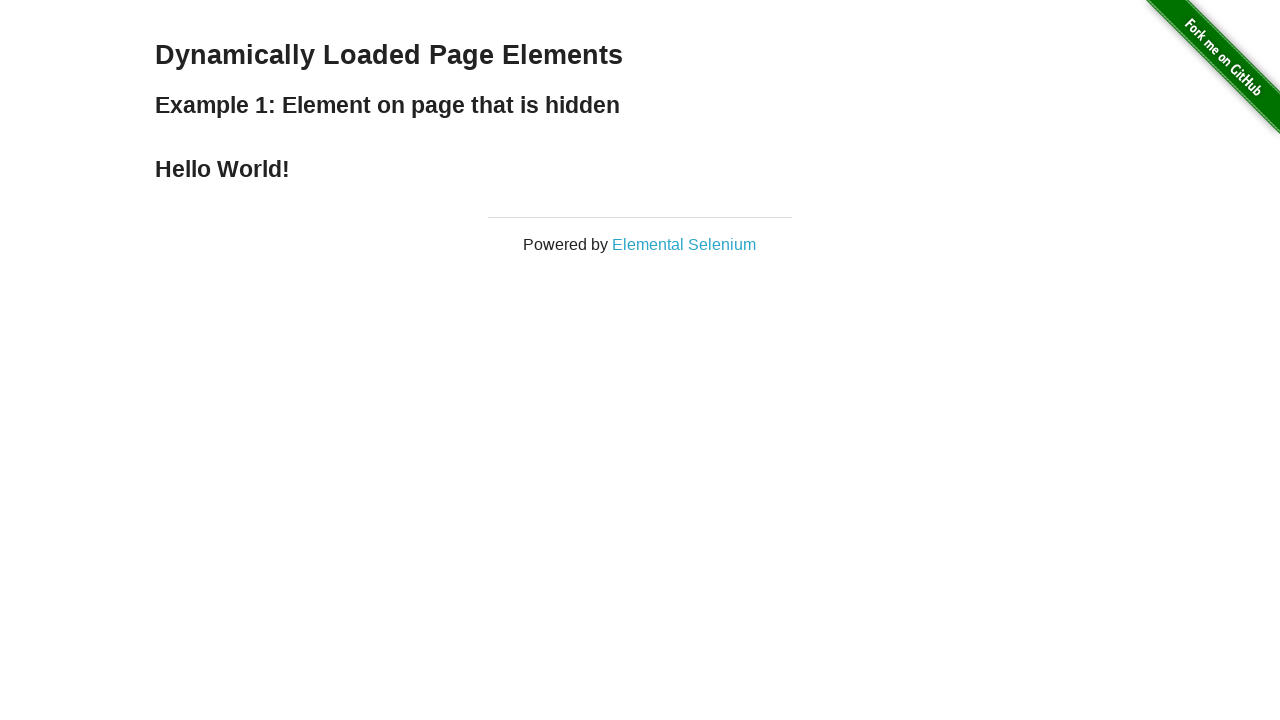

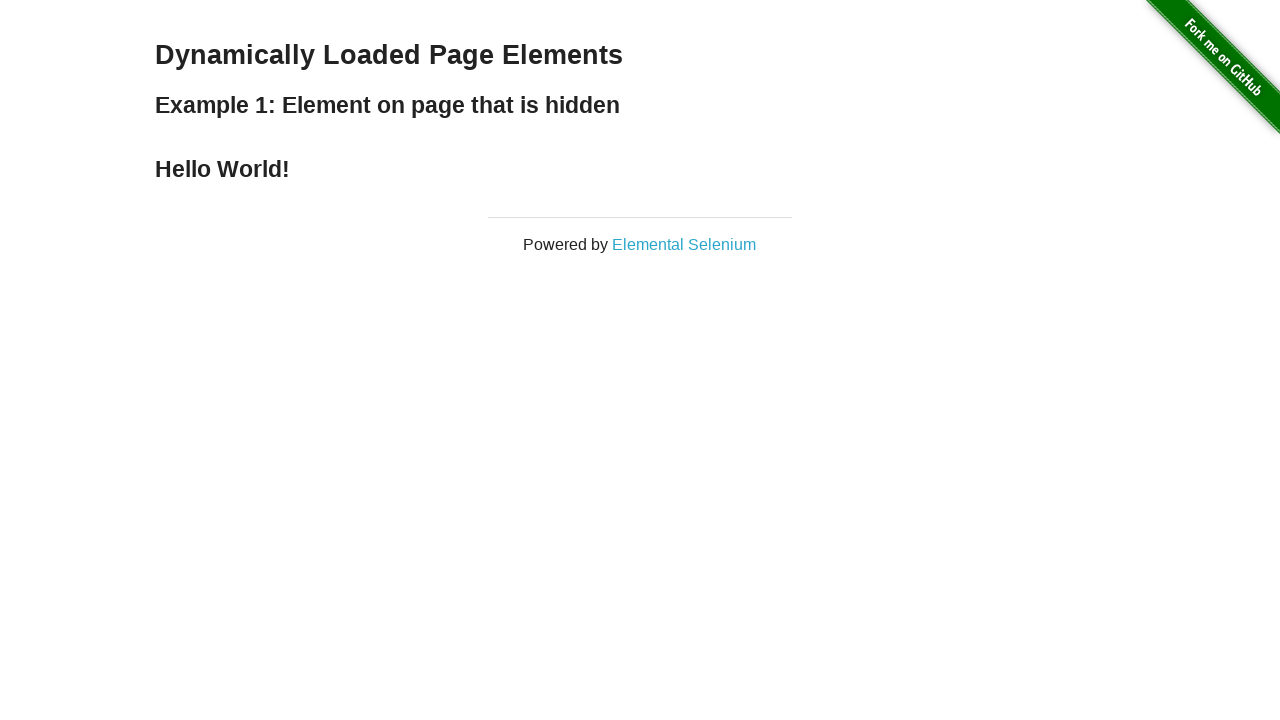